Tests that the complete all checkbox updates state when individual items are completed or cleared

Starting URL: https://demo.playwright.dev/todomvc

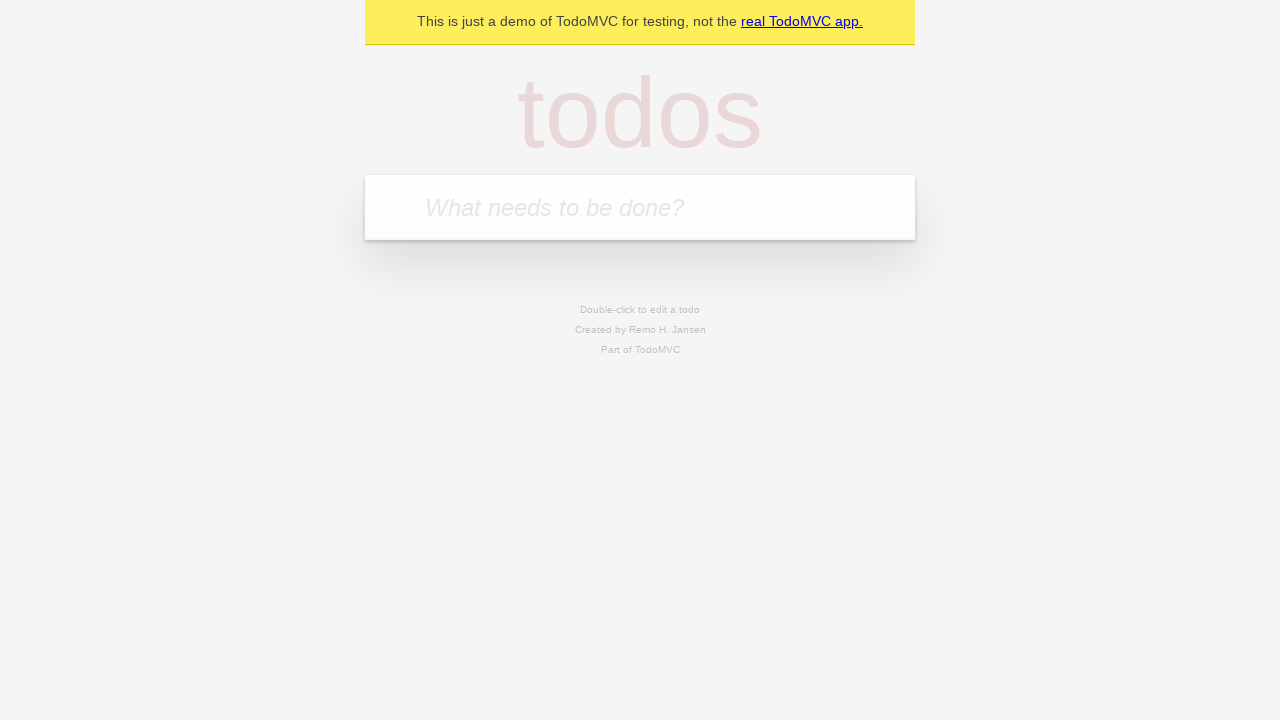

Filled new todo field with 'buy some cheese' on .new-todo
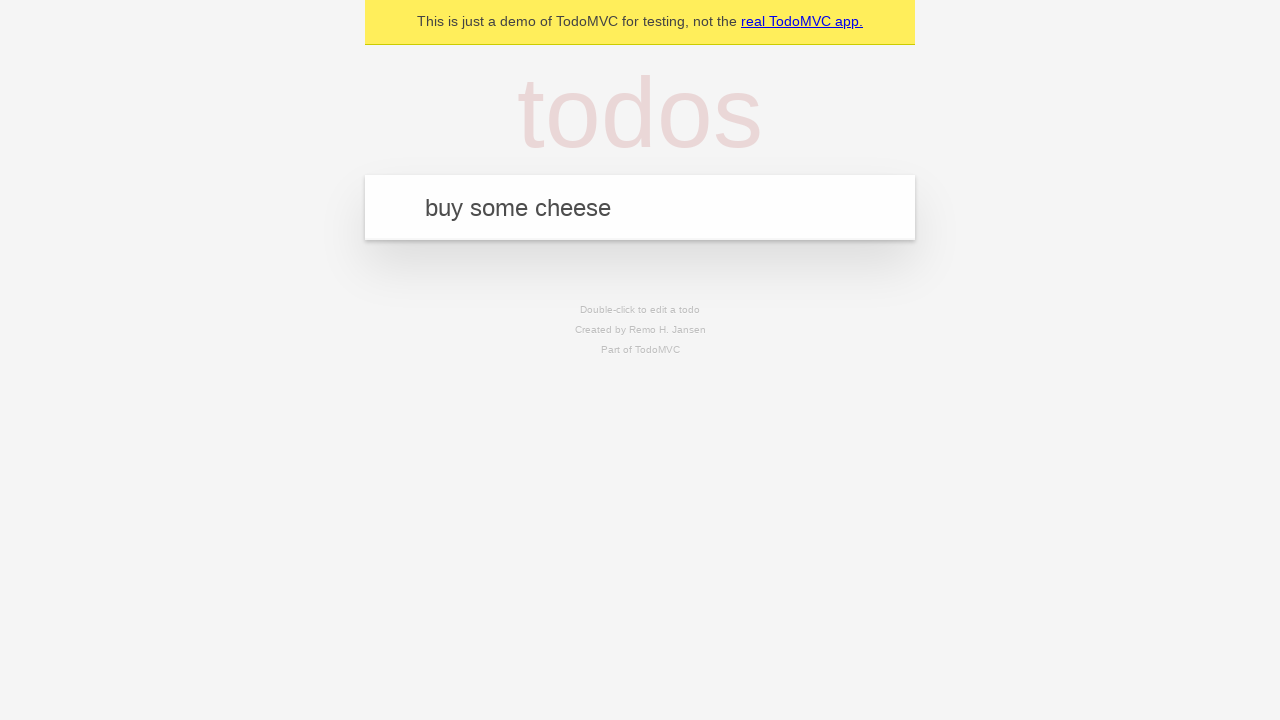

Added first todo 'buy some cheese' on .new-todo
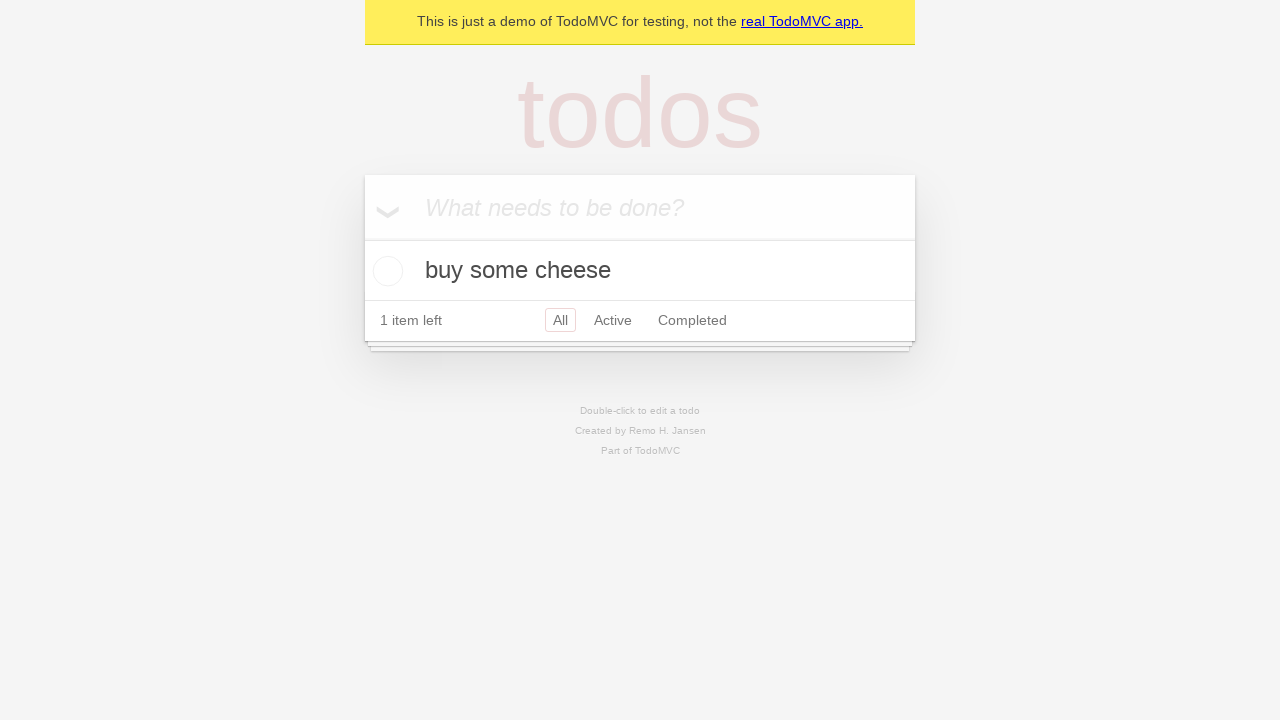

Filled new todo field with 'feed the cat' on .new-todo
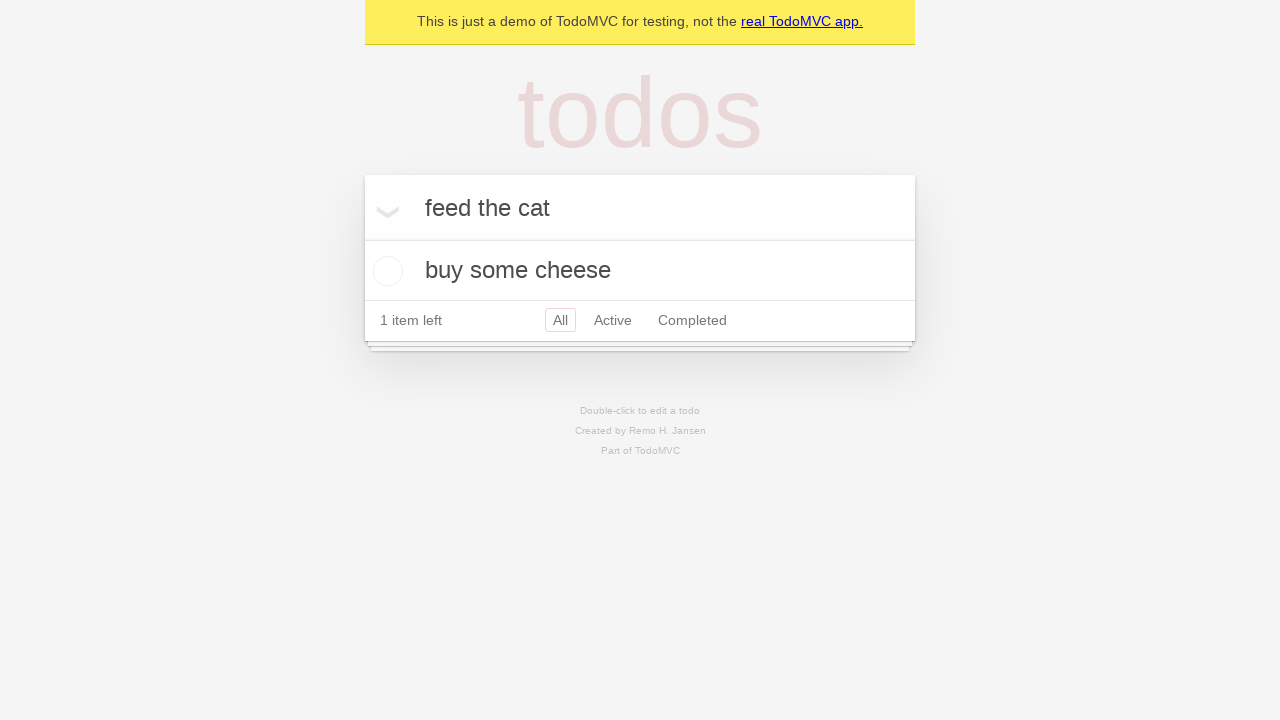

Added second todo 'feed the cat' on .new-todo
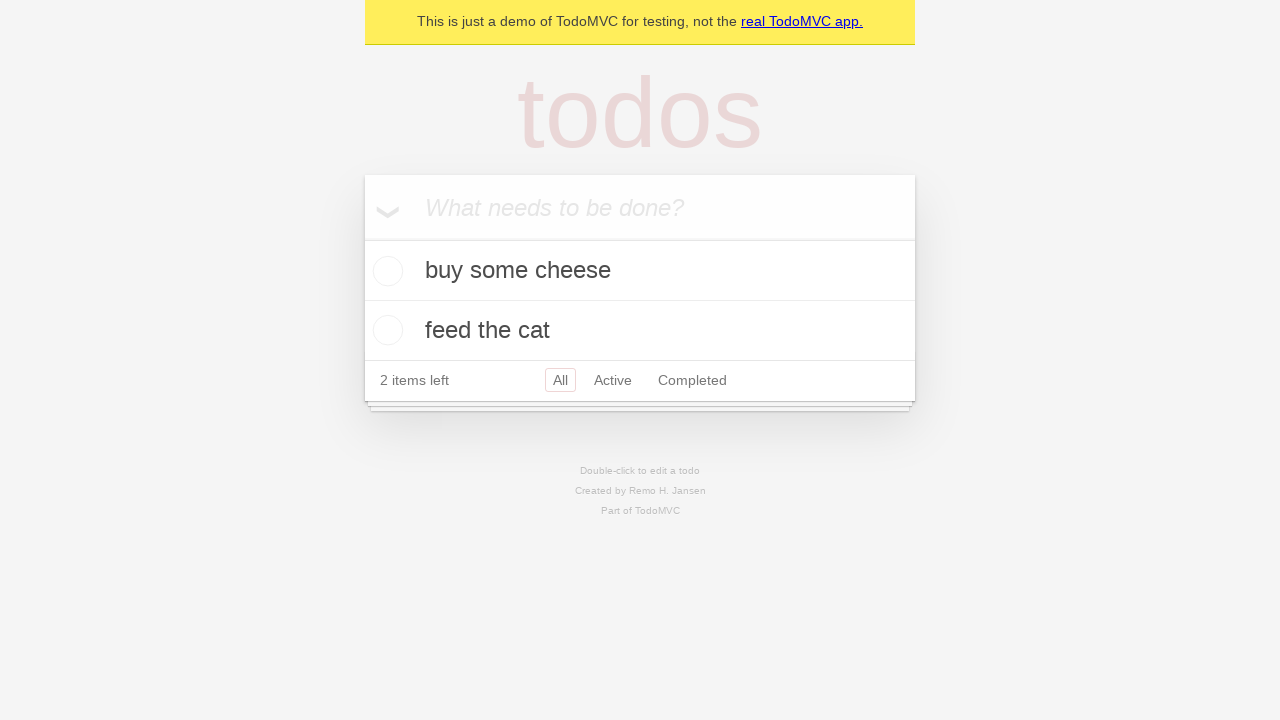

Filled new todo field with 'book a doctors appointment' on .new-todo
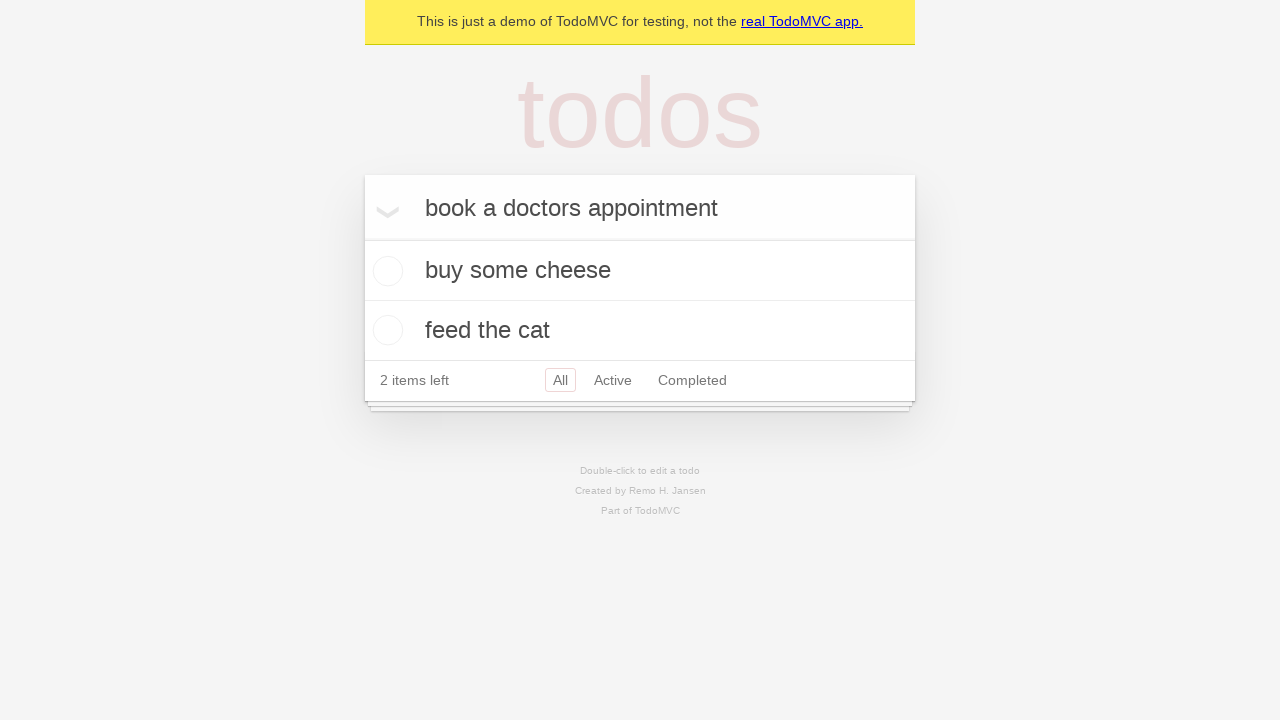

Added third todo 'book a doctors appointment' on .new-todo
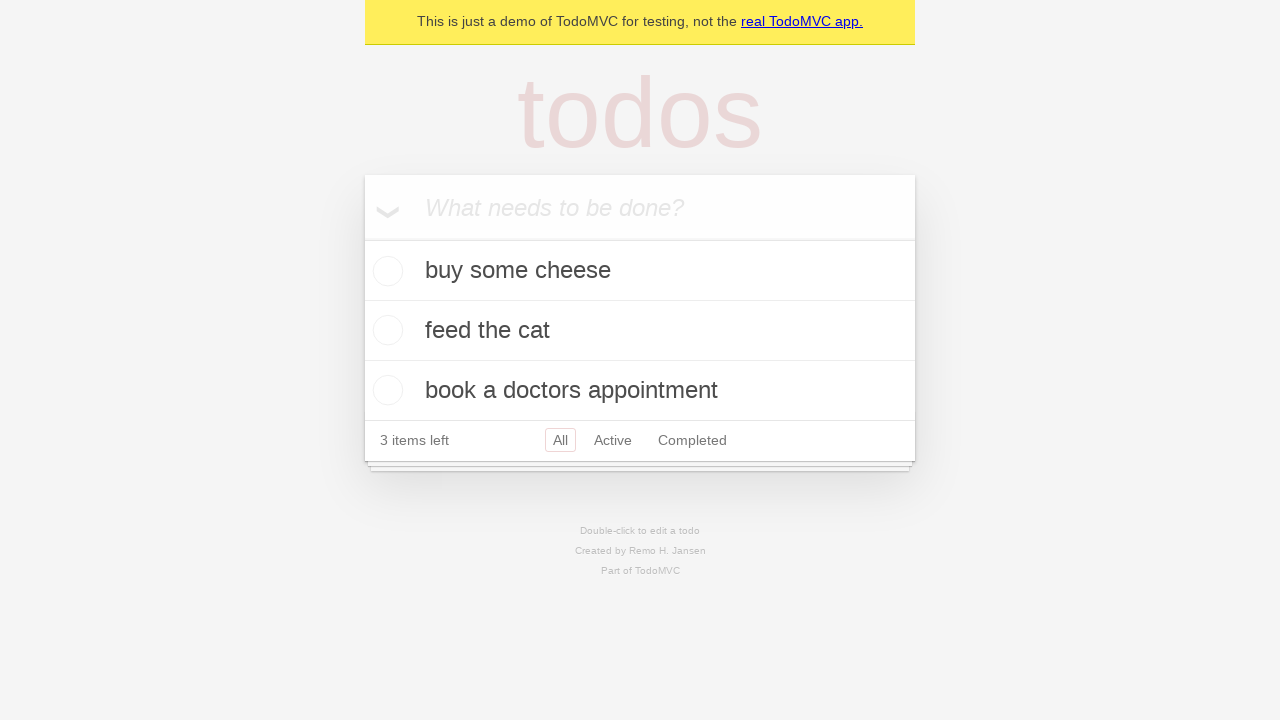

Checked the 'complete all' checkbox at (362, 238) on .toggle-all
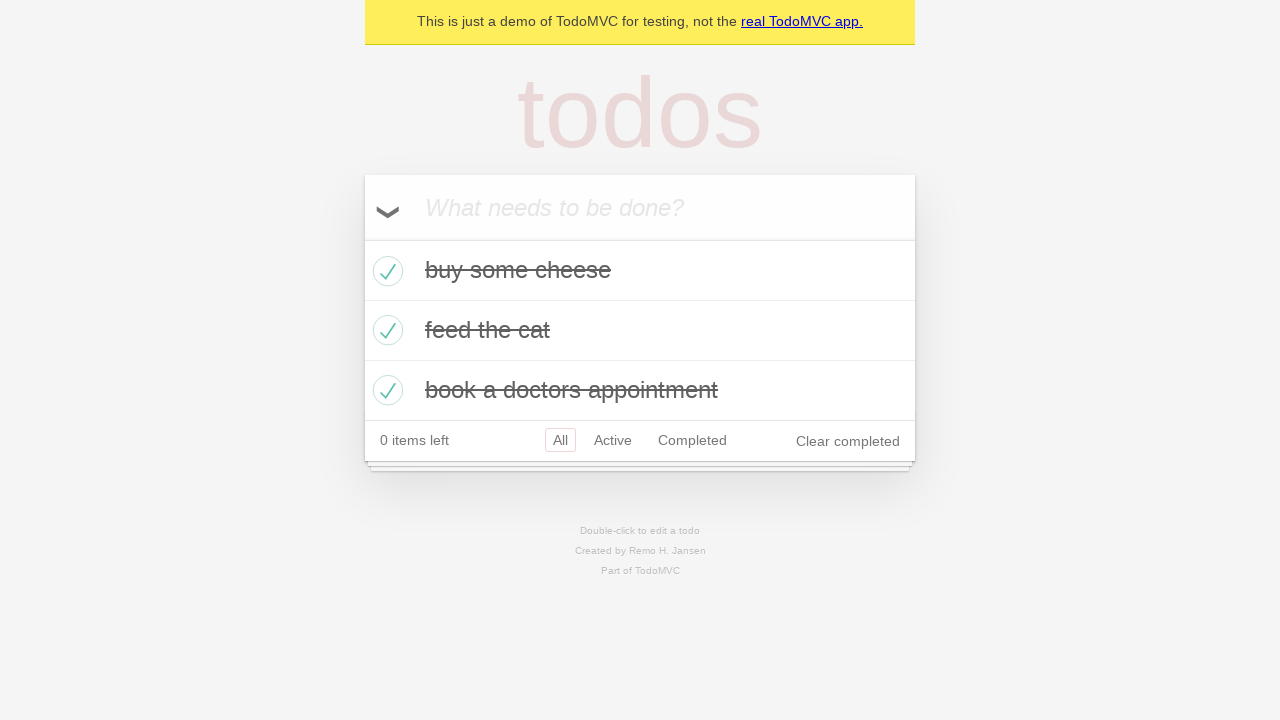

Located first todo item in the list
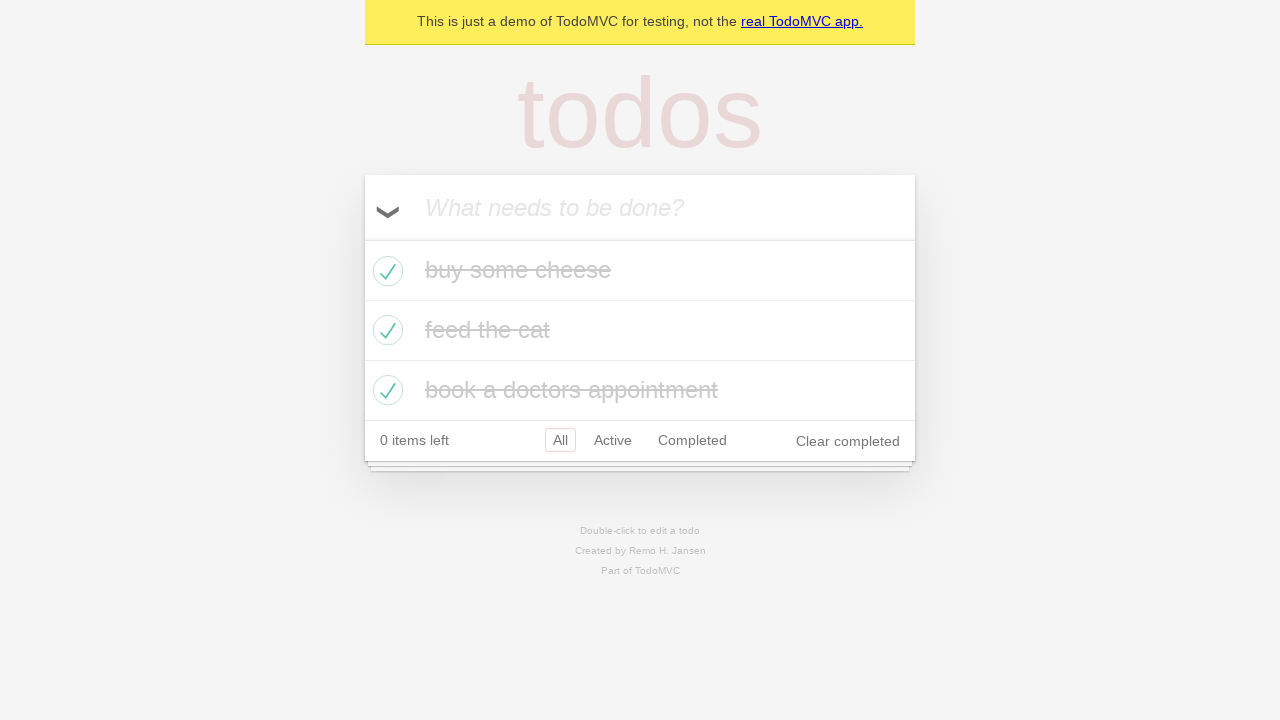

Unchecked the first todo item at (385, 271) on .todo-list li >> nth=0 >> .toggle
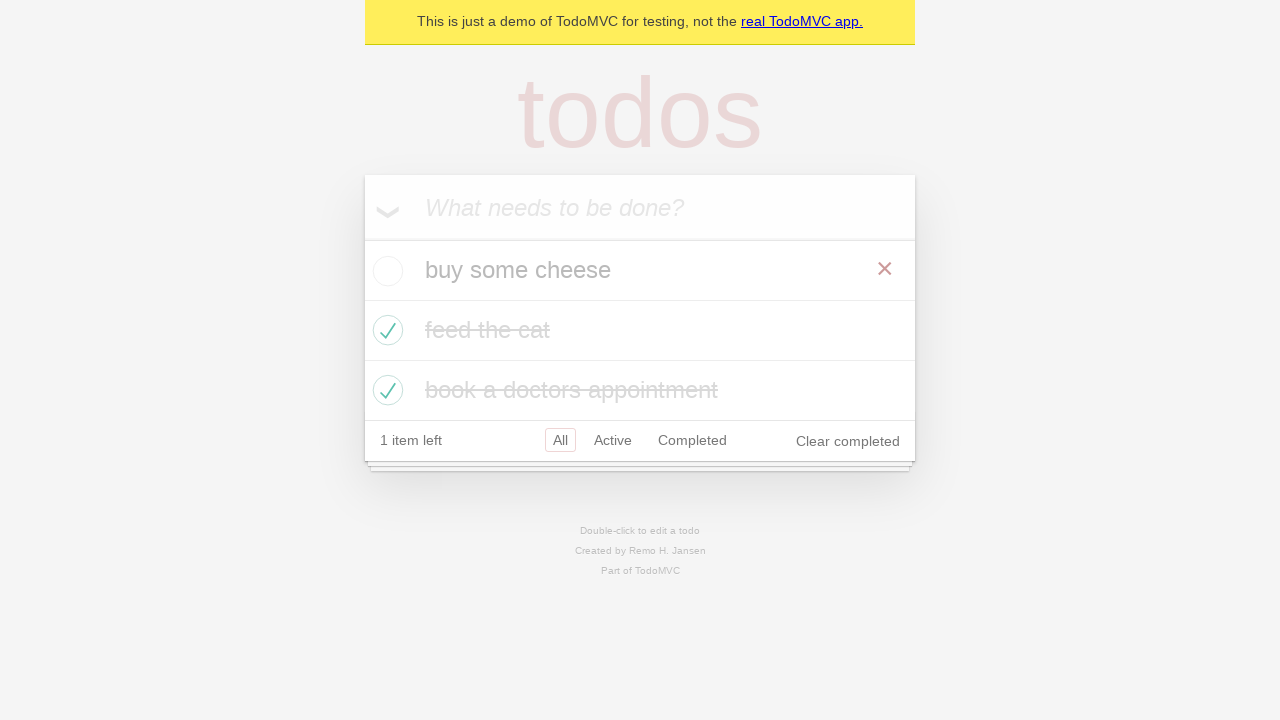

Re-checked the first todo item at (385, 271) on .todo-list li >> nth=0 >> .toggle
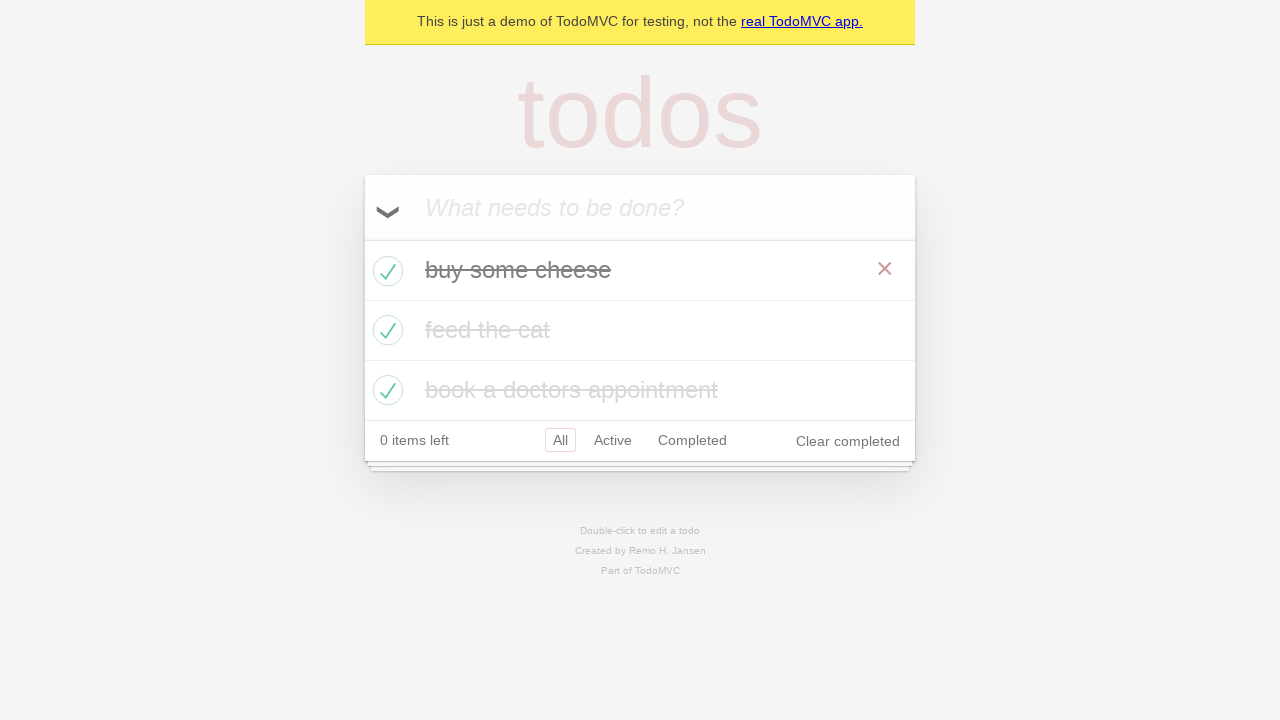

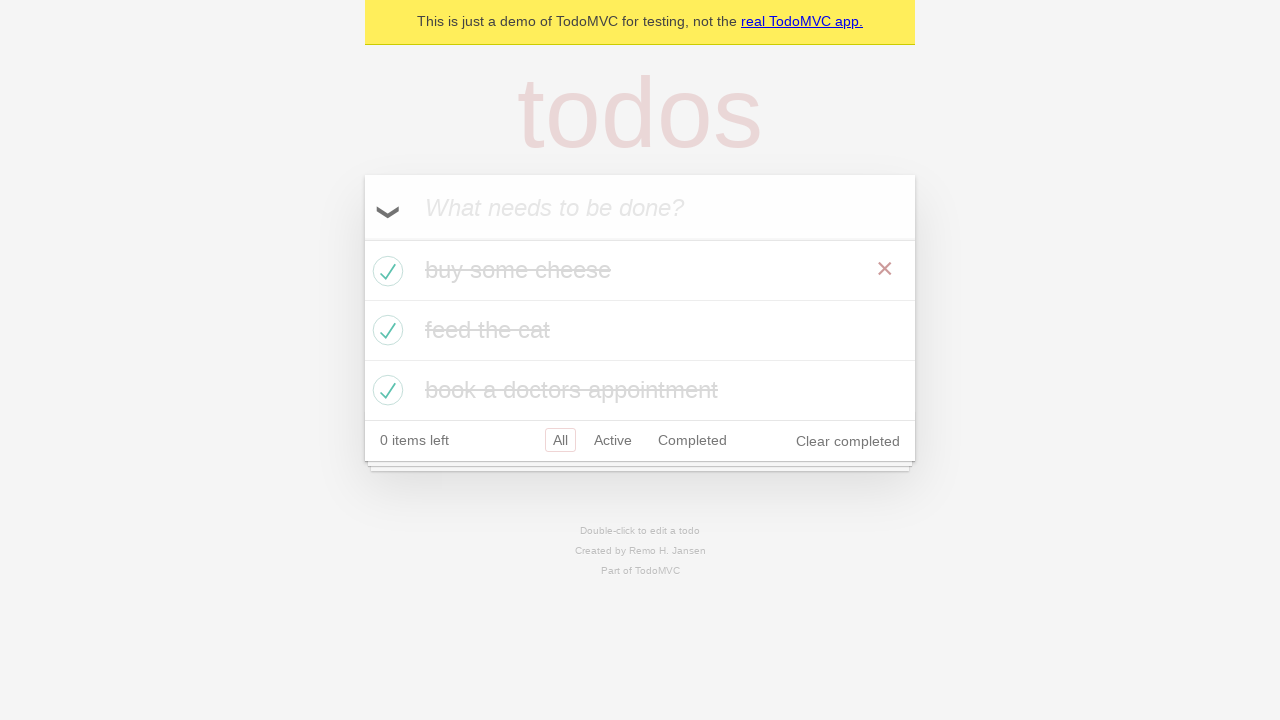